Tests a kitten collecting game by navigating to the game, starting it, and clicking on cat images until the game over screen appears.

Starting URL: http://thelab.boozang.com/

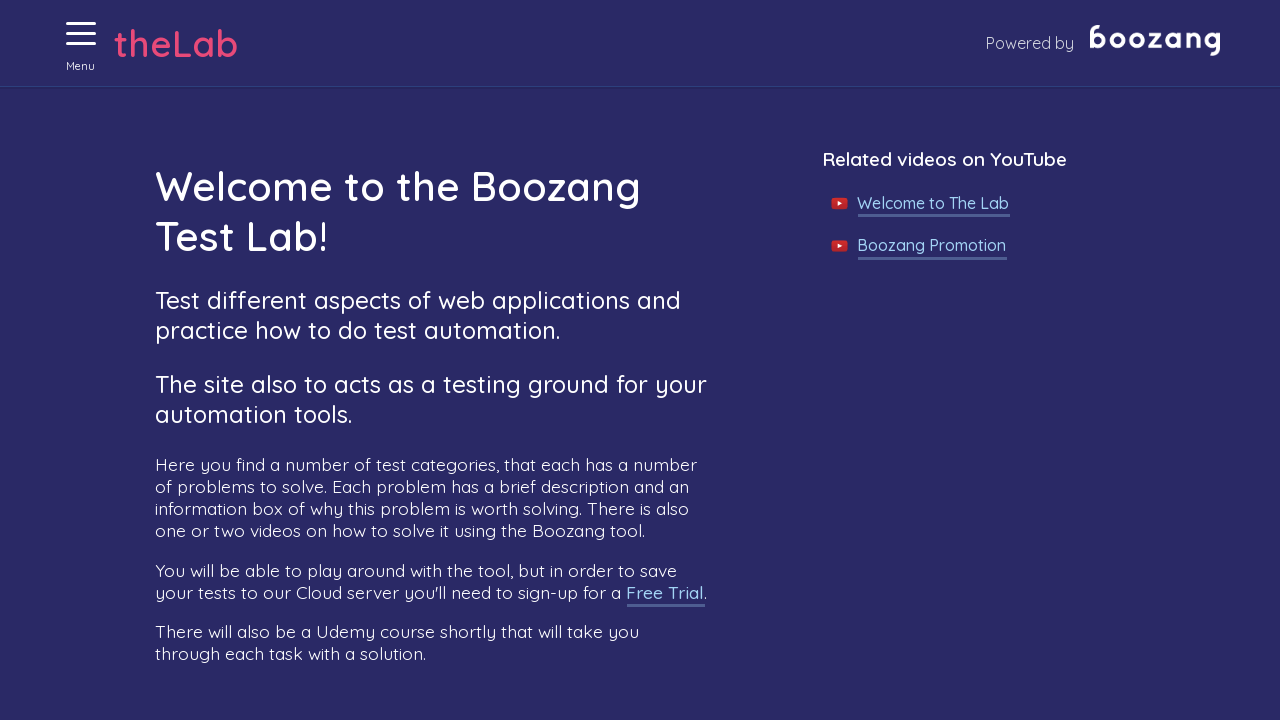

Clicked menu button to open navigation at (81, 34) on xpath=//button[@aria-label='Menu' and @aria-expanded='false']
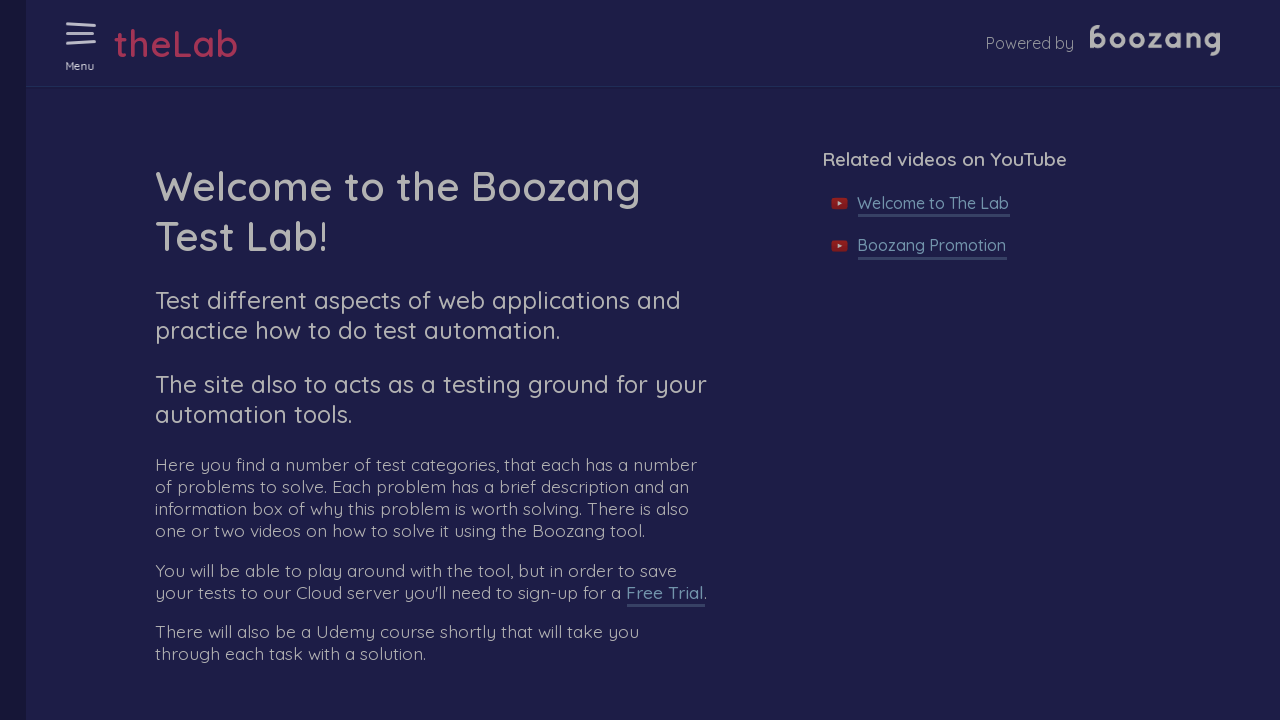

Clicked on 'Collecting kittens' game link at (119, 628) on xpath=//a[.='Collecting kittens']
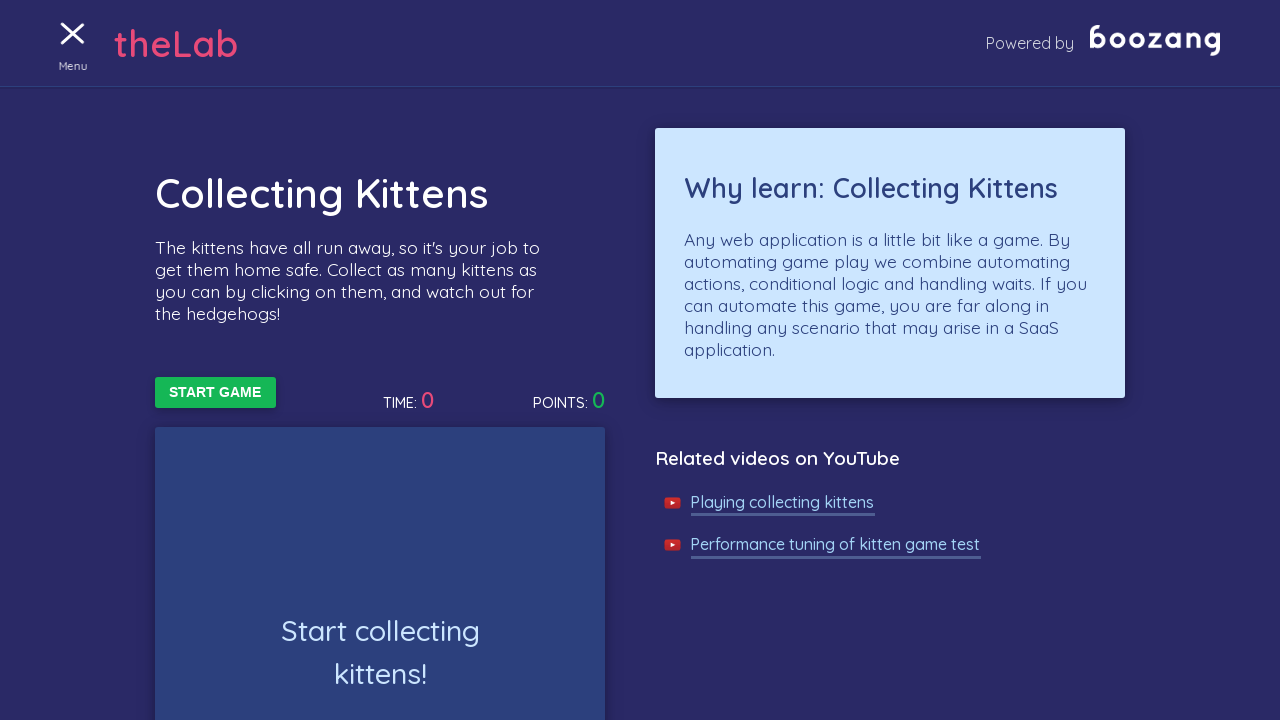

Clicked Start Game button at (215, 393) on xpath=//button[text()='Start Game']
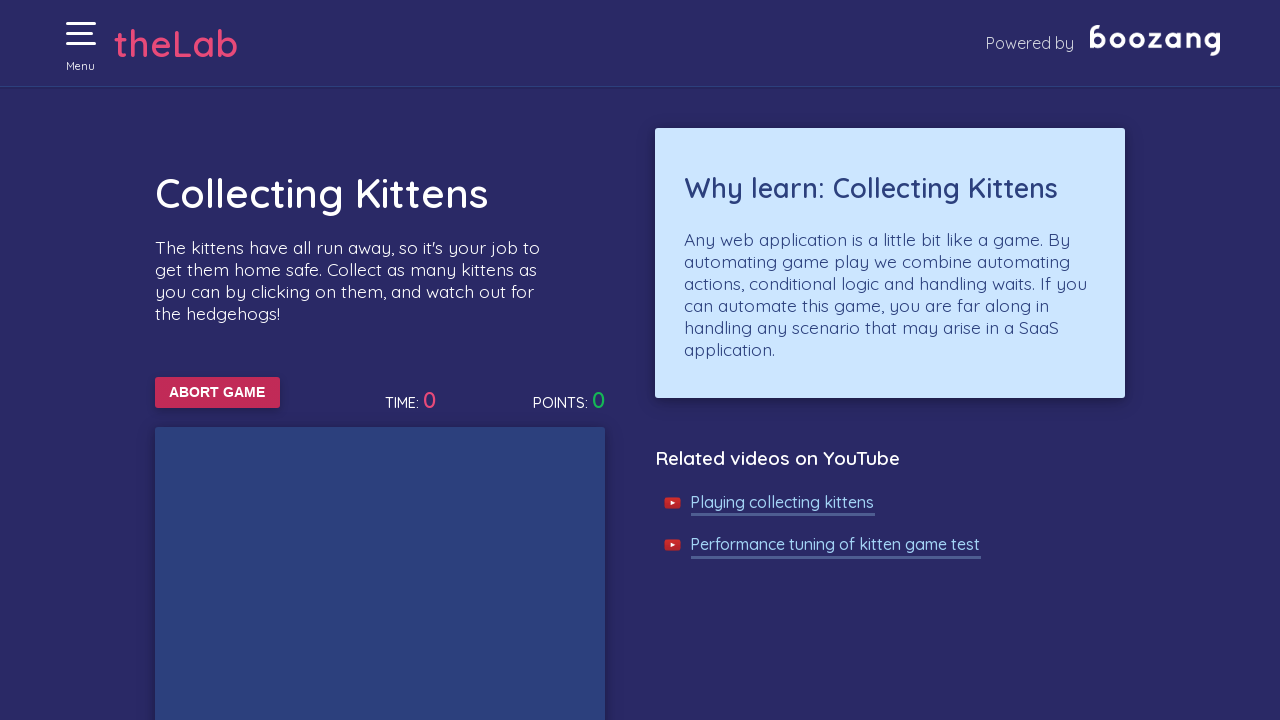

Clicked on a kitten at (326, 360) on xpath=//img[@alt='Cat'] >> nth=0
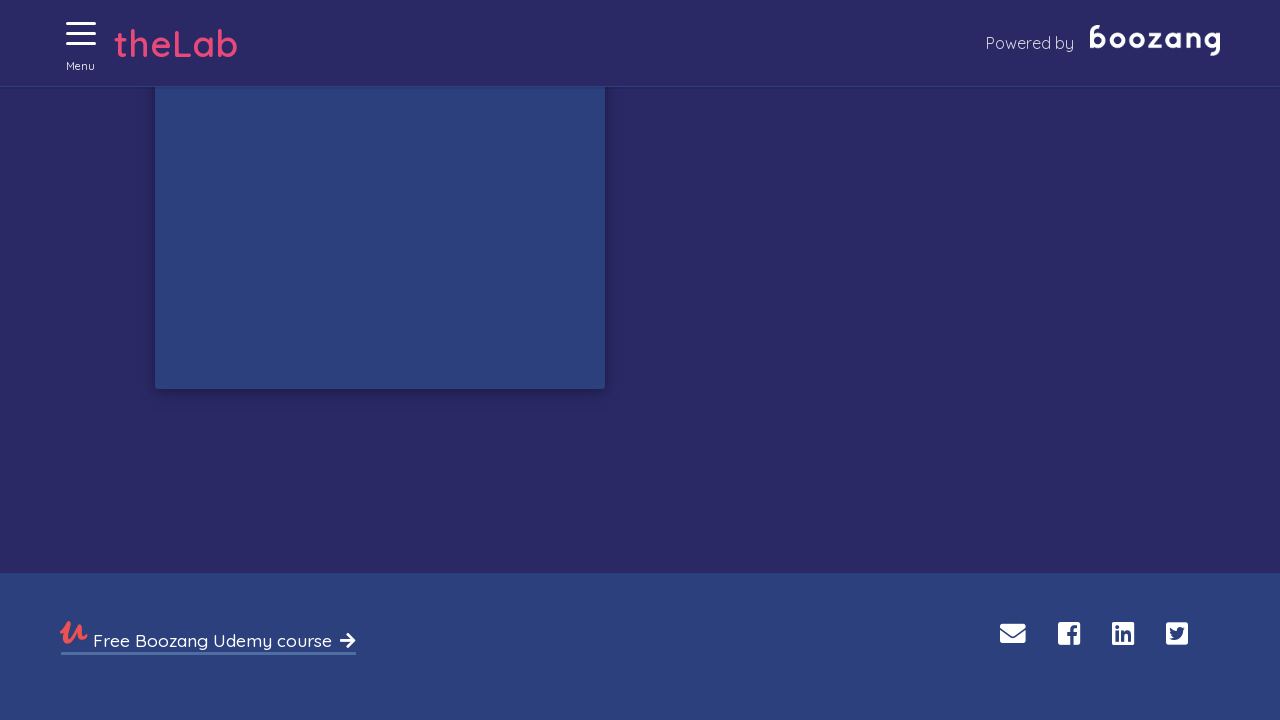

Clicked on a kitten at (336, 480) on xpath=//img[@alt='Cat'] >> nth=0
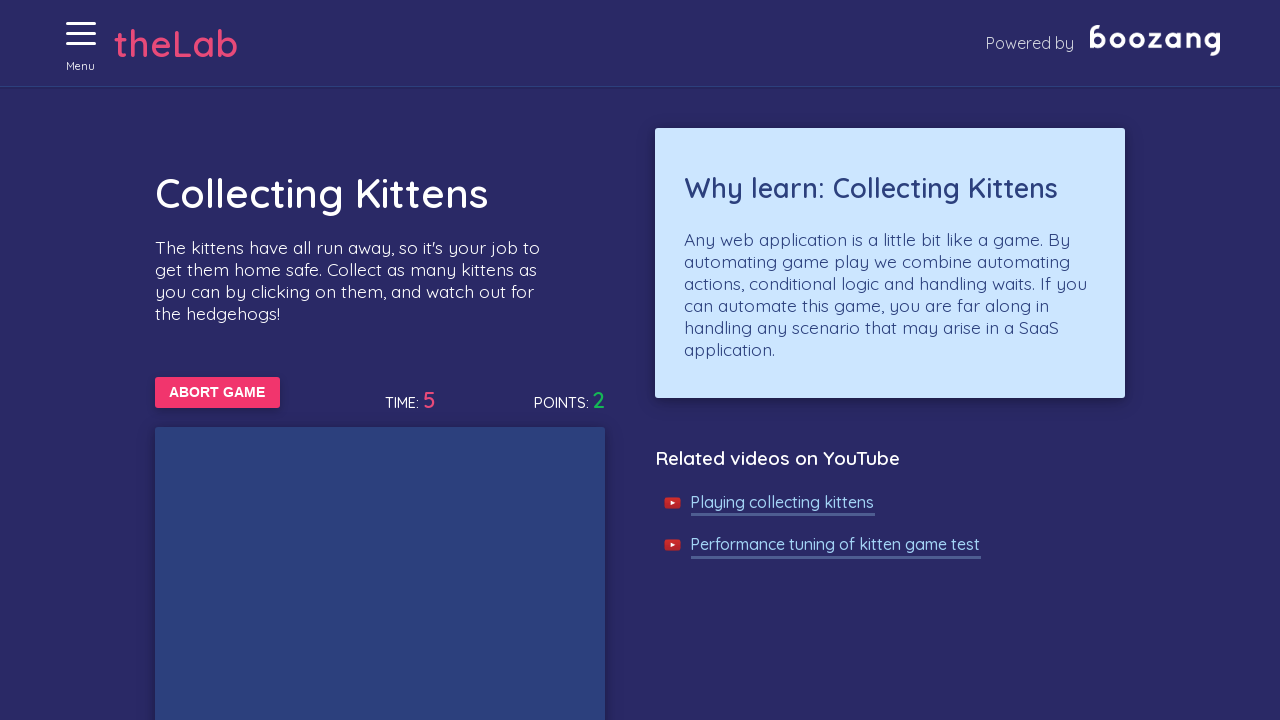

Clicked on a kitten at (216, 582) on xpath=//img[@alt='Cat'] >> nth=0
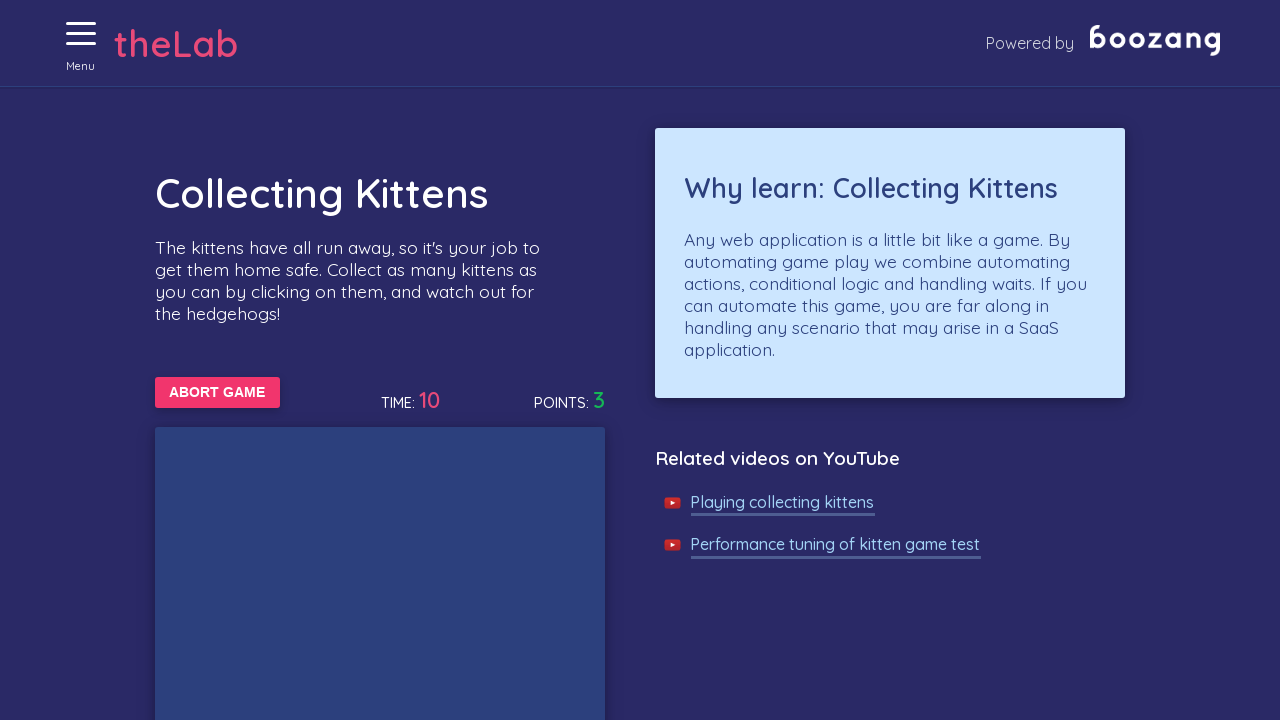

Clicked on a kitten at (262, 697) on xpath=//img[@alt='Cat'] >> nth=0
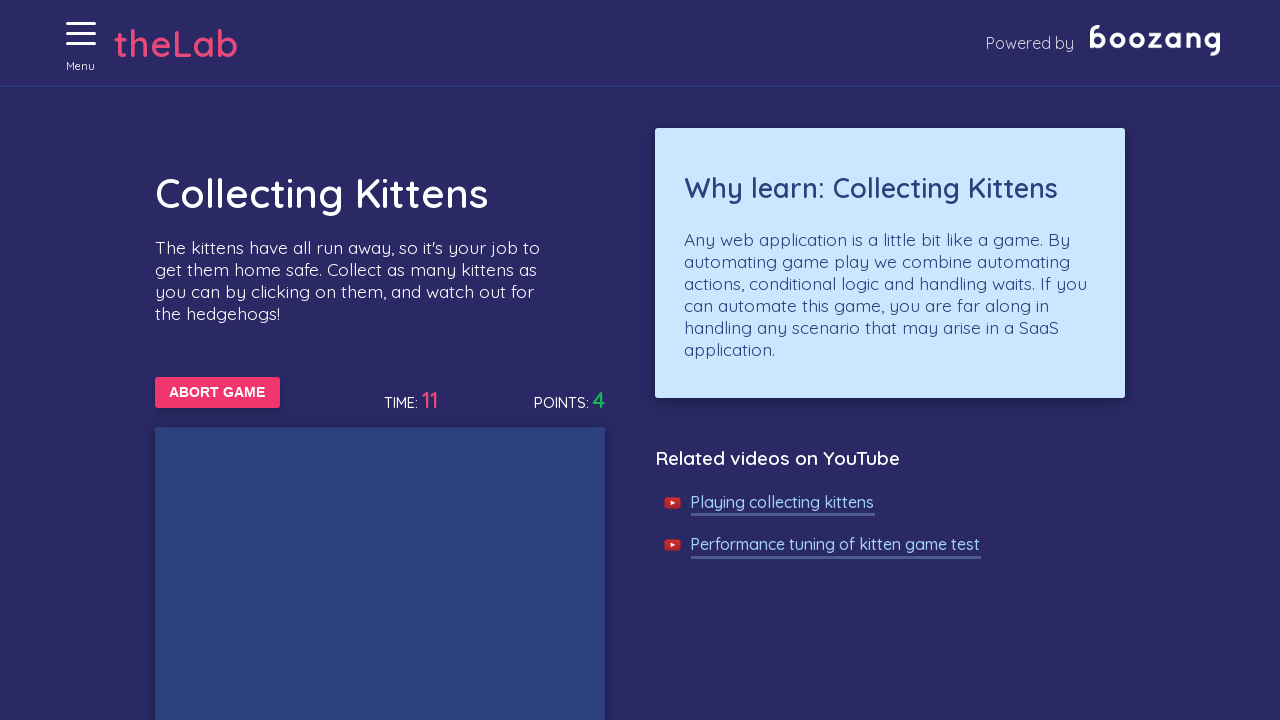

Clicked on a kitten at (470, 511) on xpath=//img[@alt='Cat'] >> nth=0
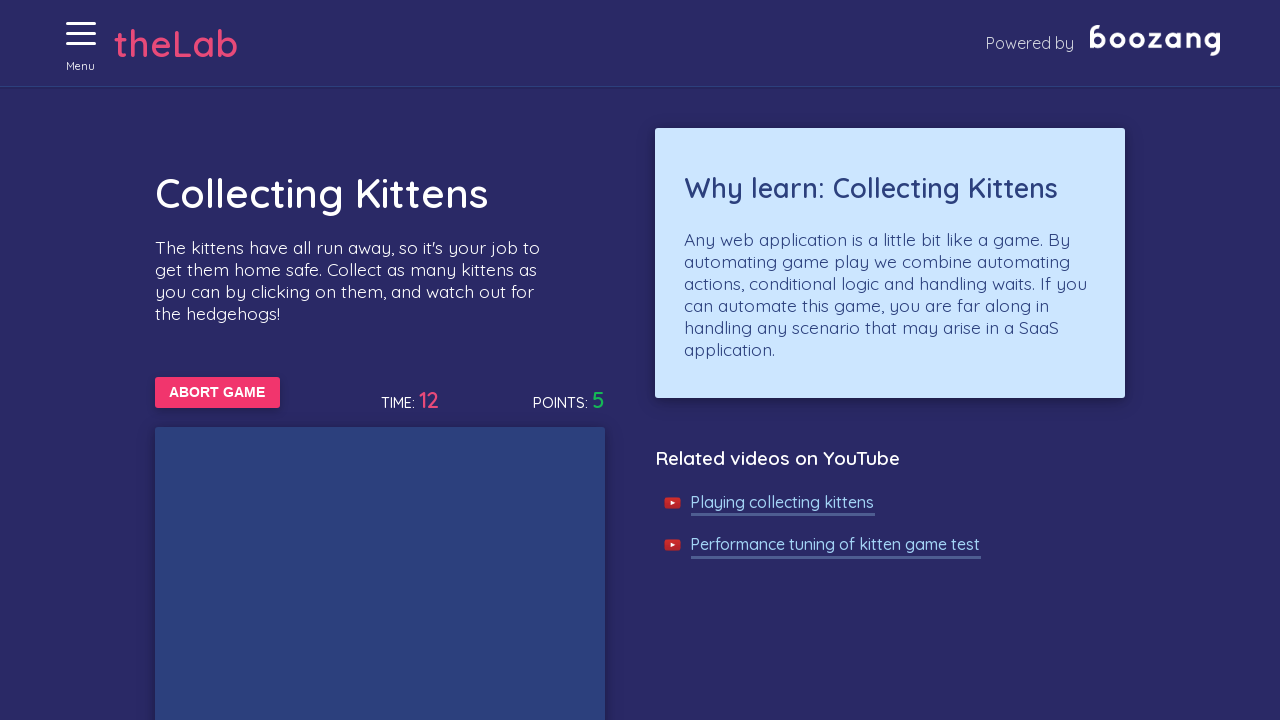

Clicked on a kitten at (300, 575) on xpath=//img[@alt='Cat'] >> nth=0
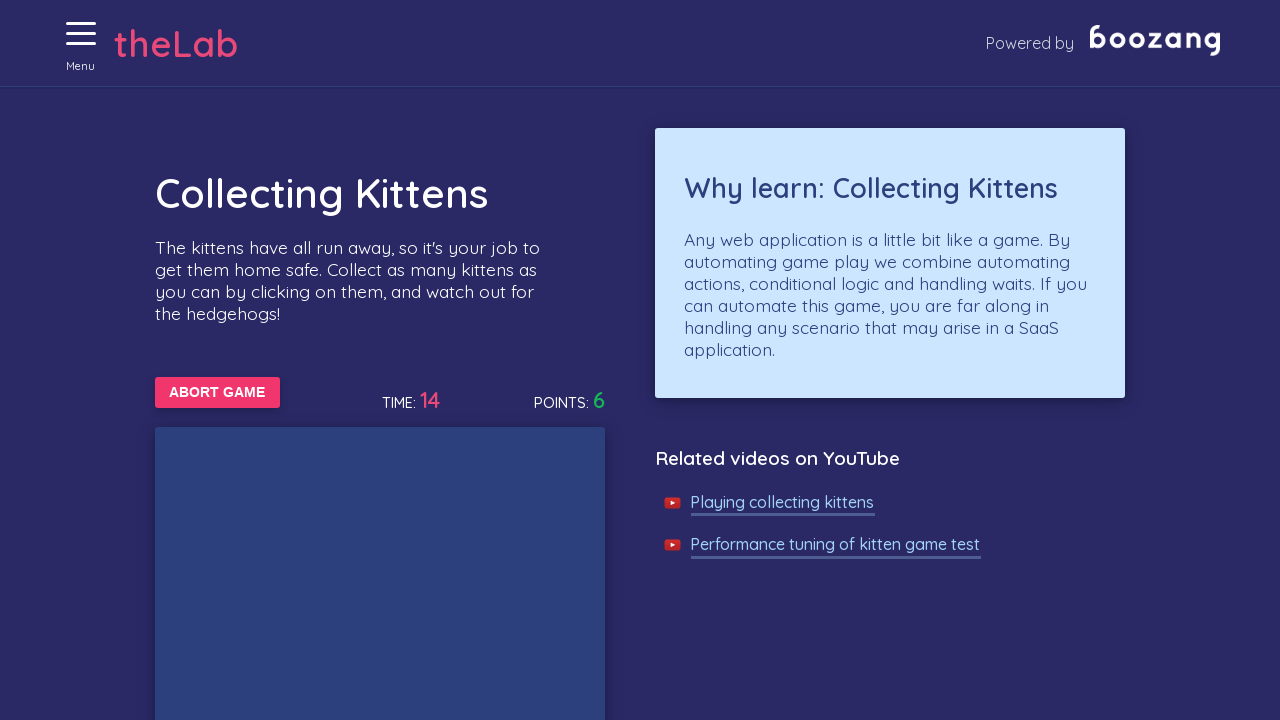

Clicked on a kitten at (522, 607) on xpath=//img[@alt='Cat'] >> nth=0
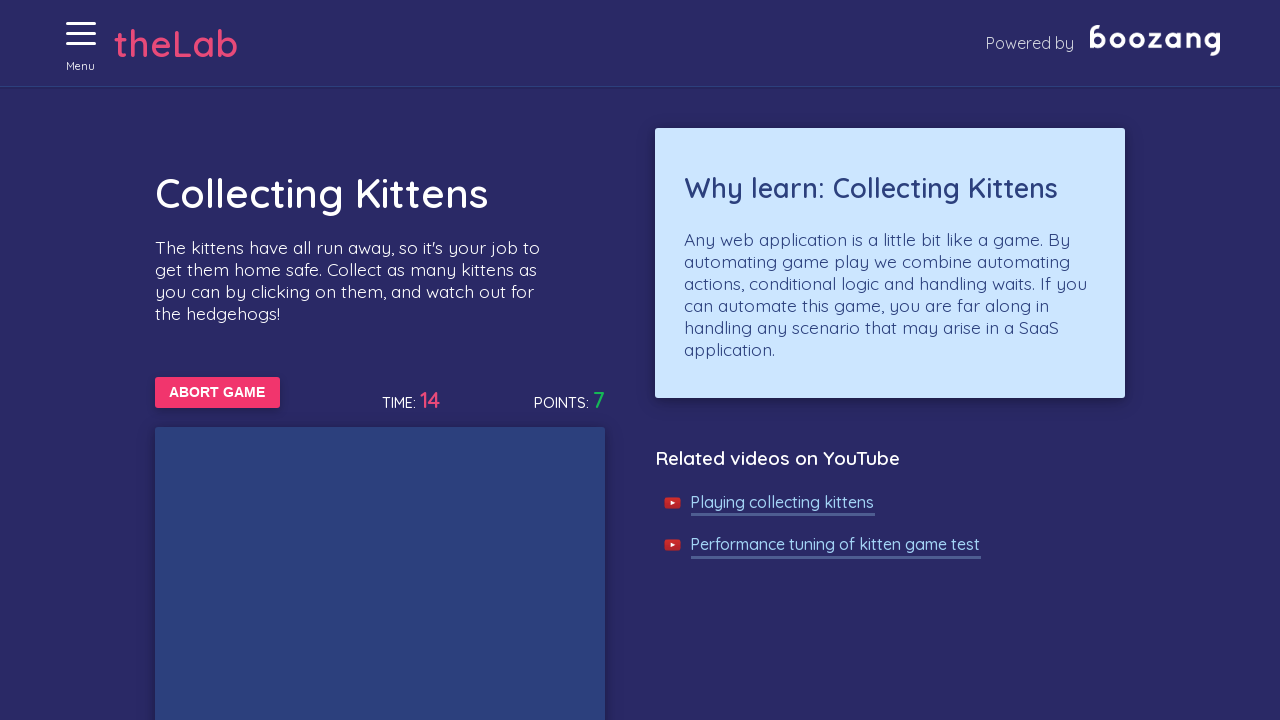

Clicked on a kitten at (190, 563) on xpath=//img[@alt='Cat'] >> nth=0
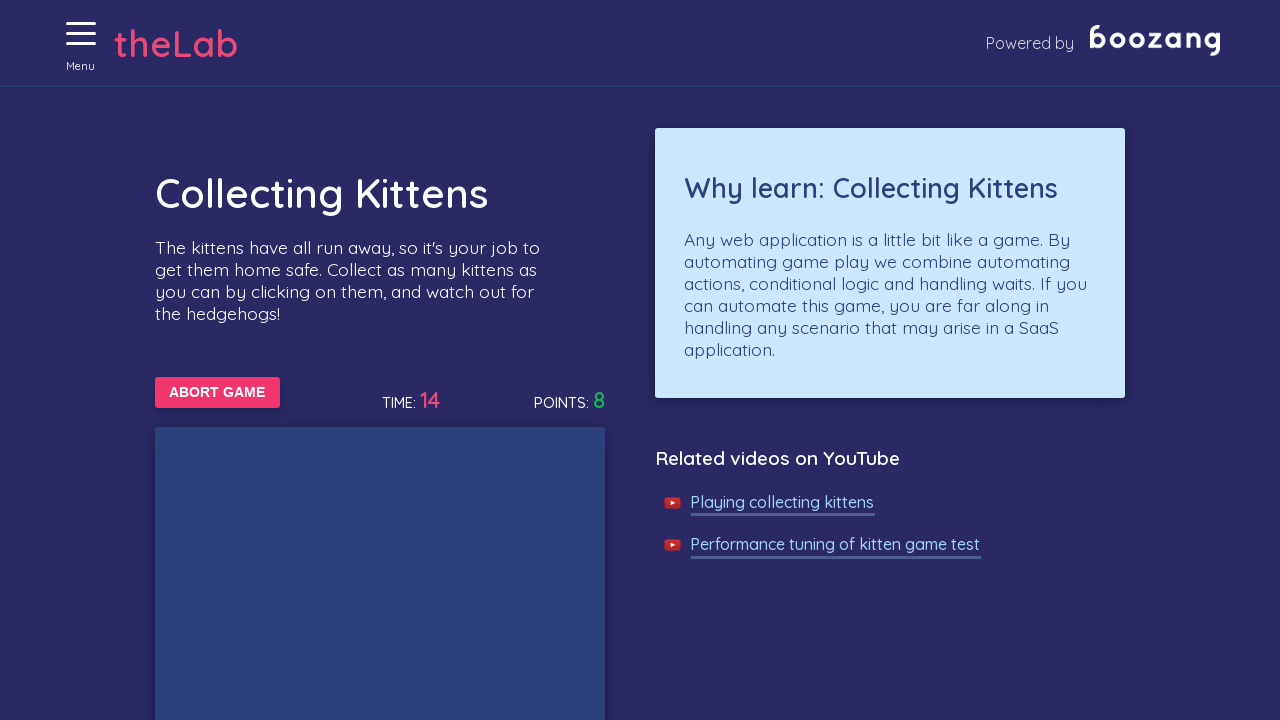

Clicked on a kitten at (420, 688) on xpath=//img[@alt='Cat'] >> nth=0
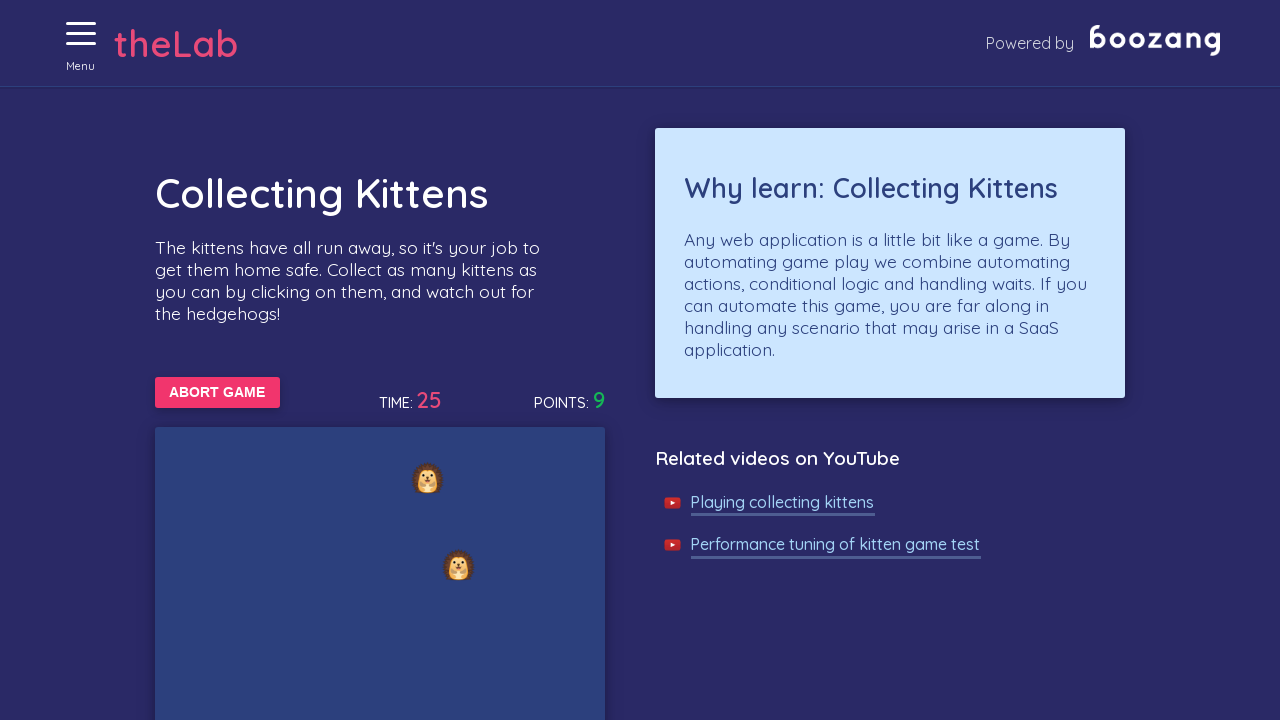

Clicked on a kitten at (266, 528) on xpath=//img[@alt='Cat'] >> nth=0
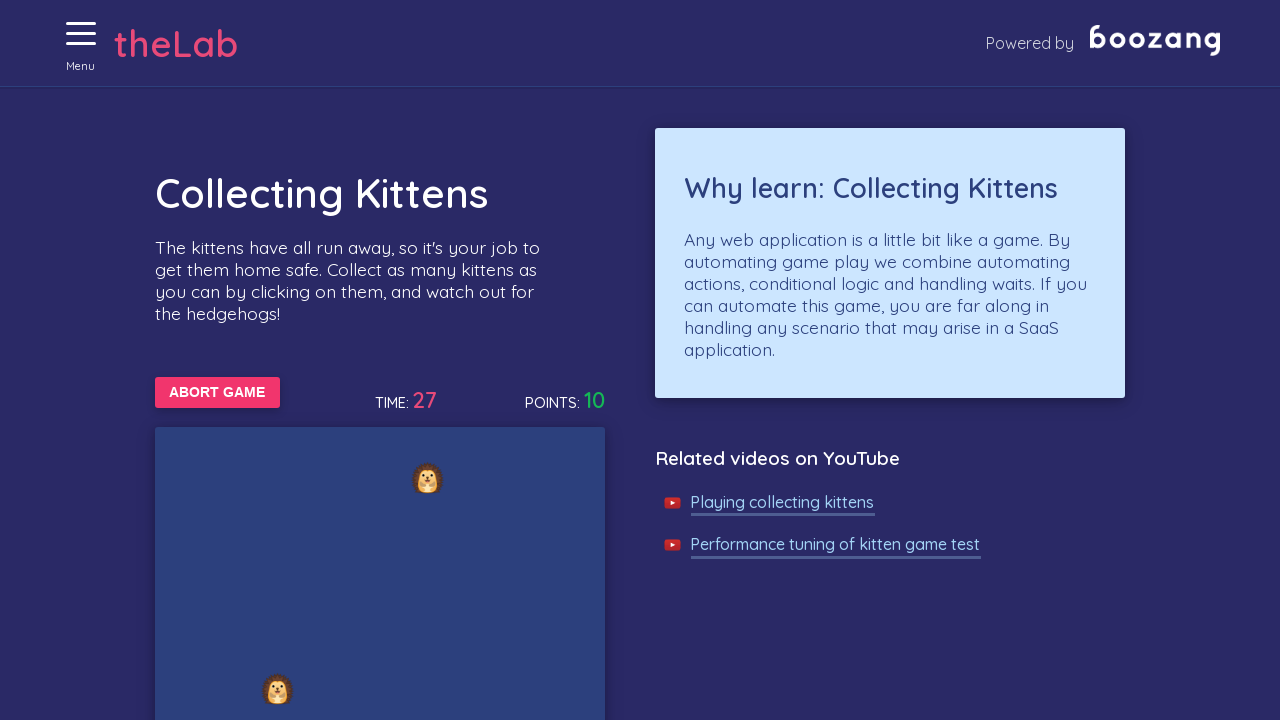

Clicked on a kitten at (202, 703) on xpath=//img[@alt='Cat'] >> nth=0
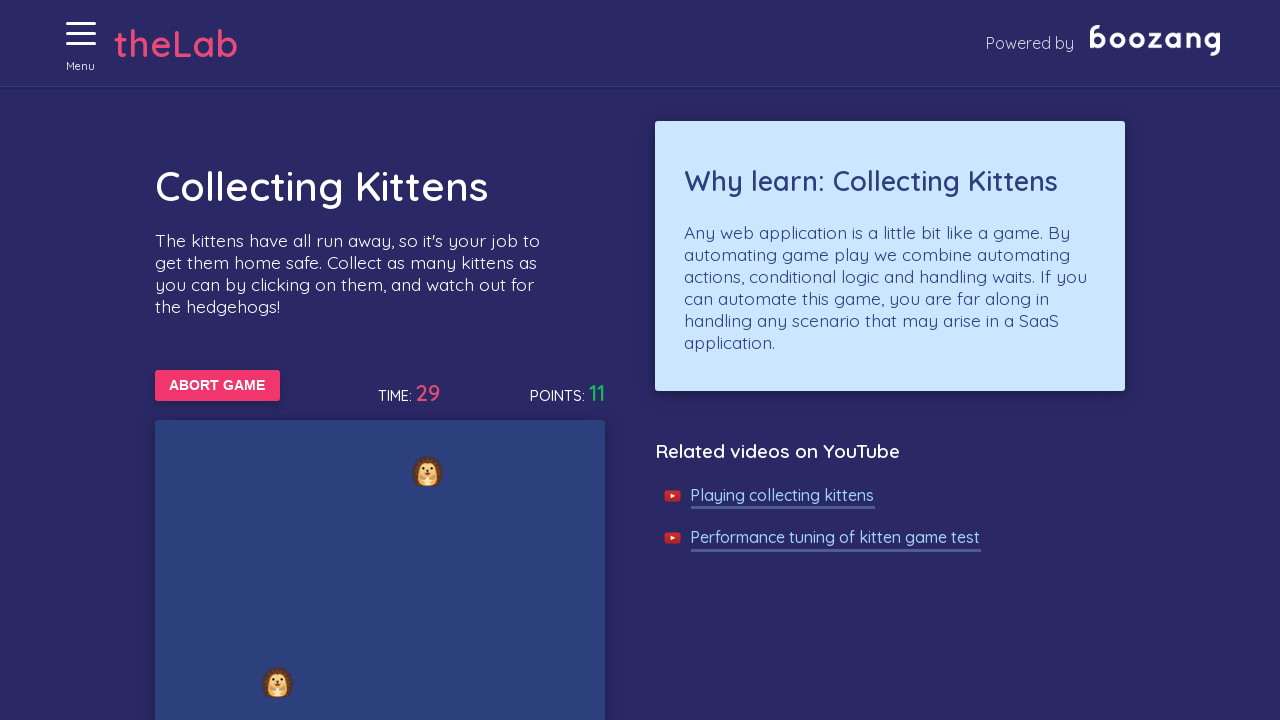

Game Over screen appeared
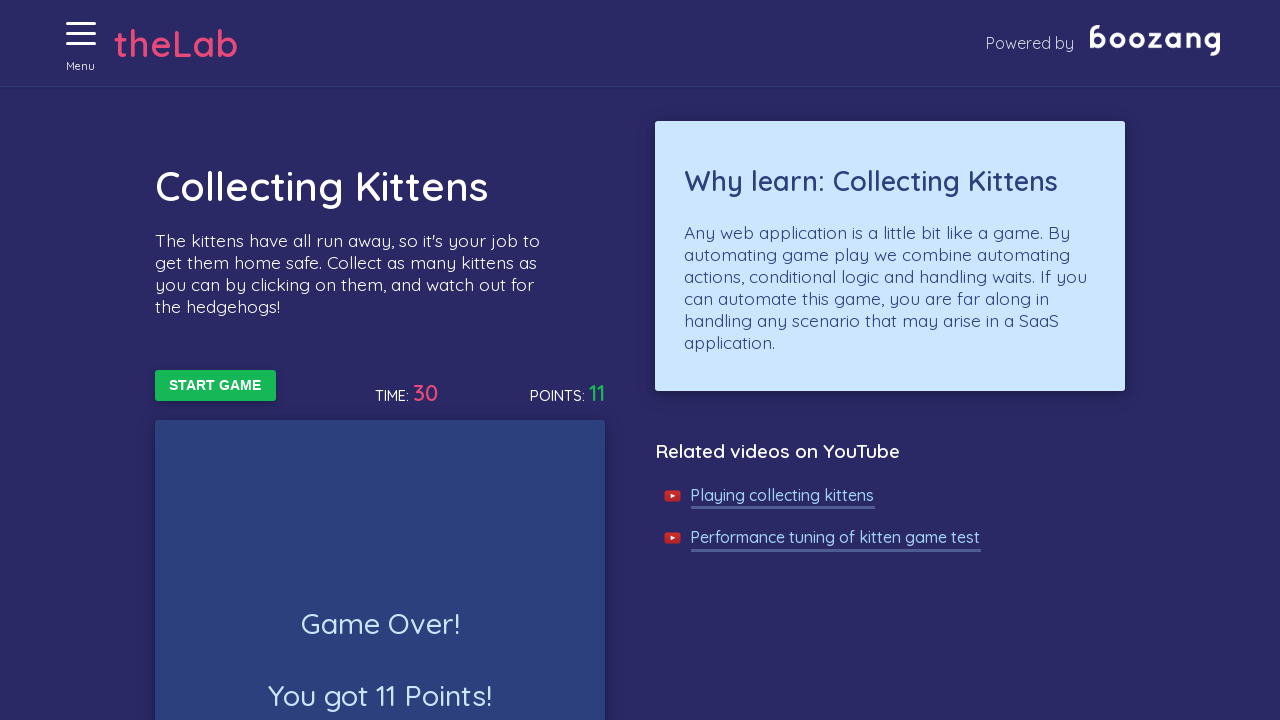

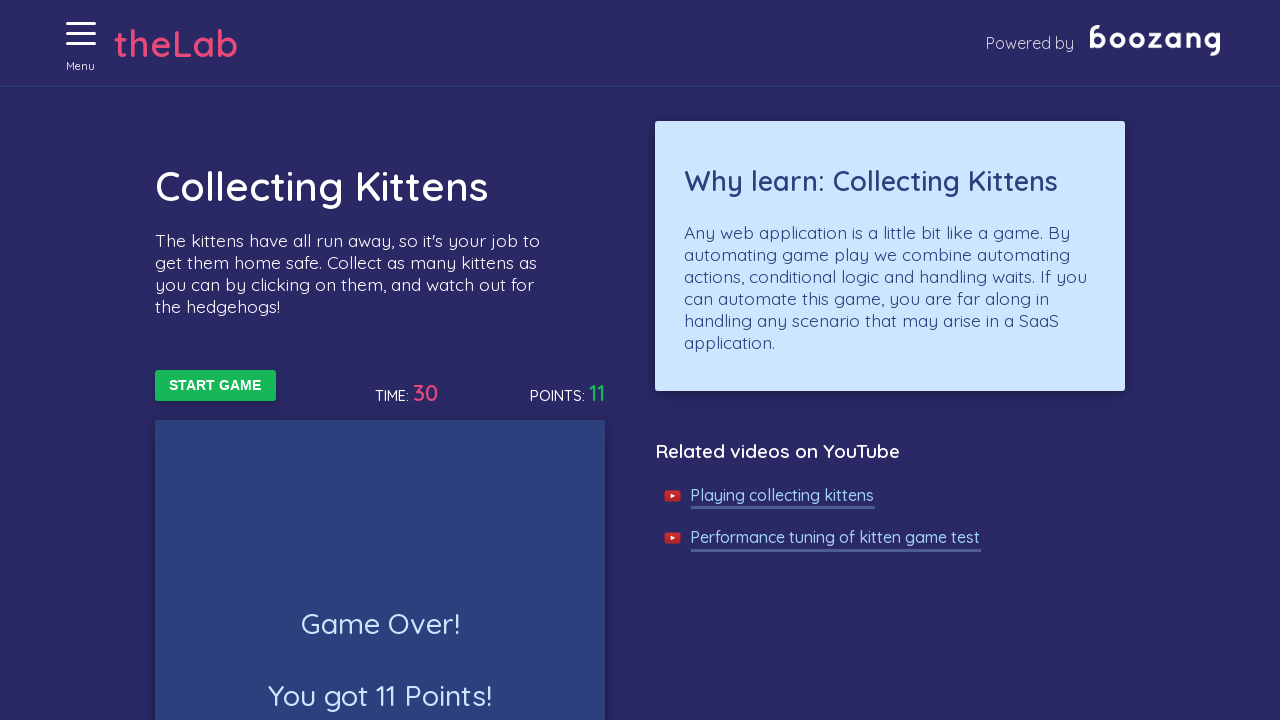